Tests the search functionality by clicking the search bar, entering a search query, and verifying navigation to the locators documentation page

Starting URL: https://playwright.dev/

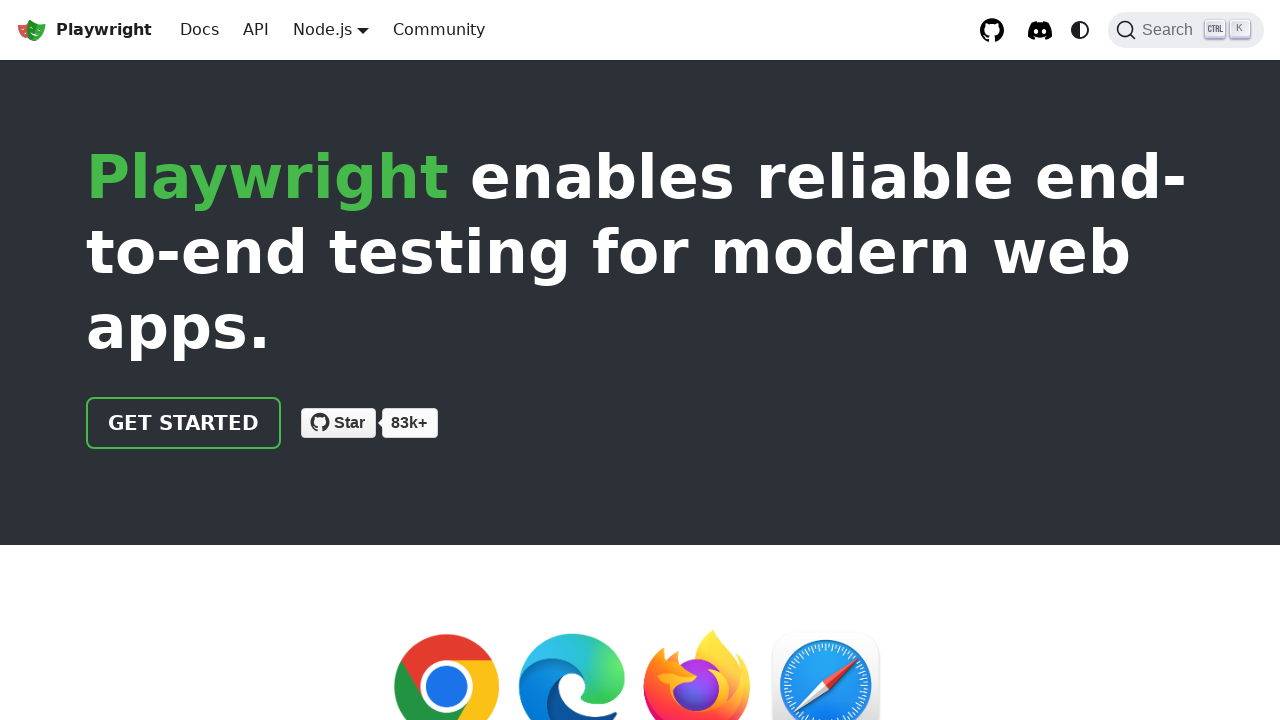

Waited for network to be idle after initial page load
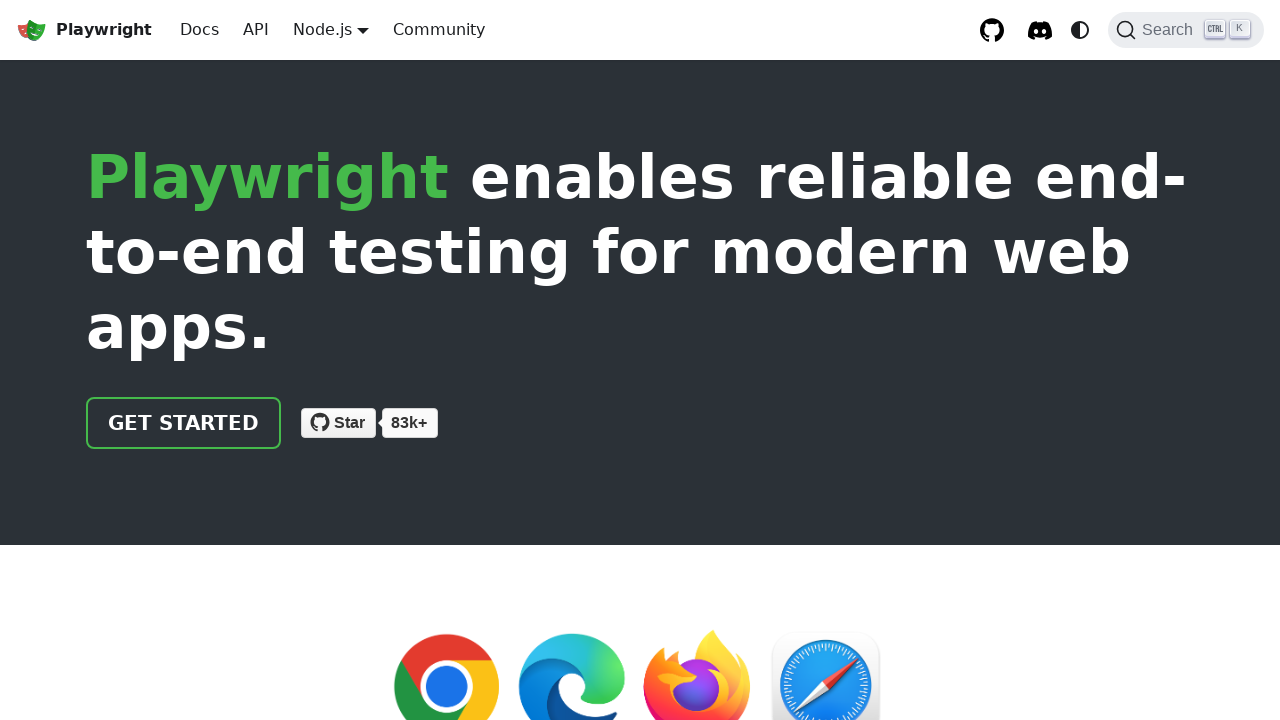

Clicked on the search bar at (1171, 30) on internal:text="Search"i
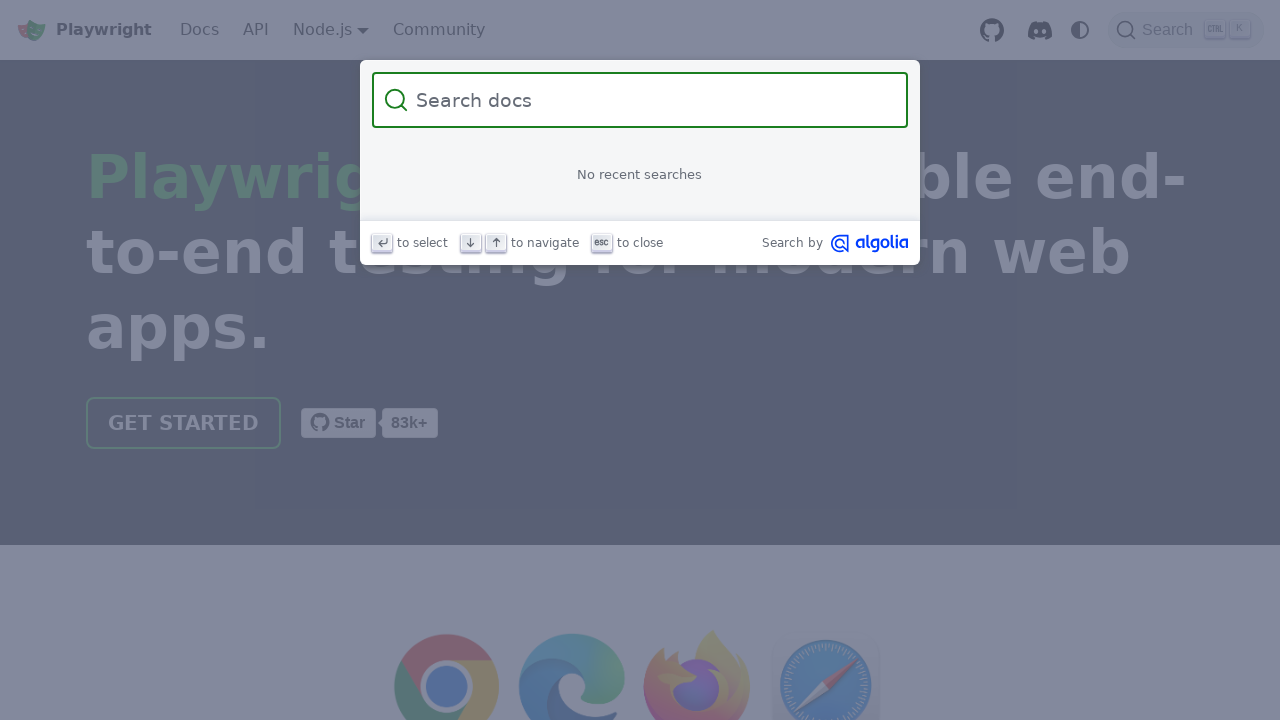

Entered 'locators' in the search field on internal:attr=[placeholder="Search docs"i]
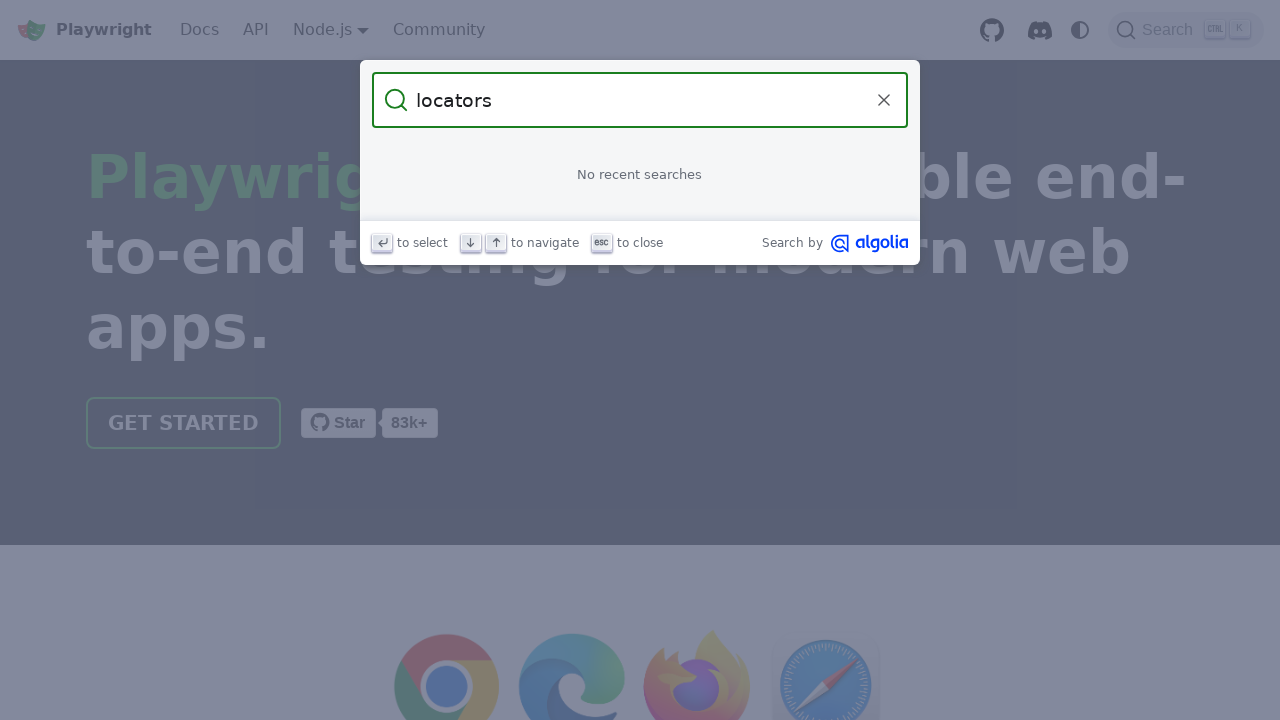

Pressed Enter to submit the search query
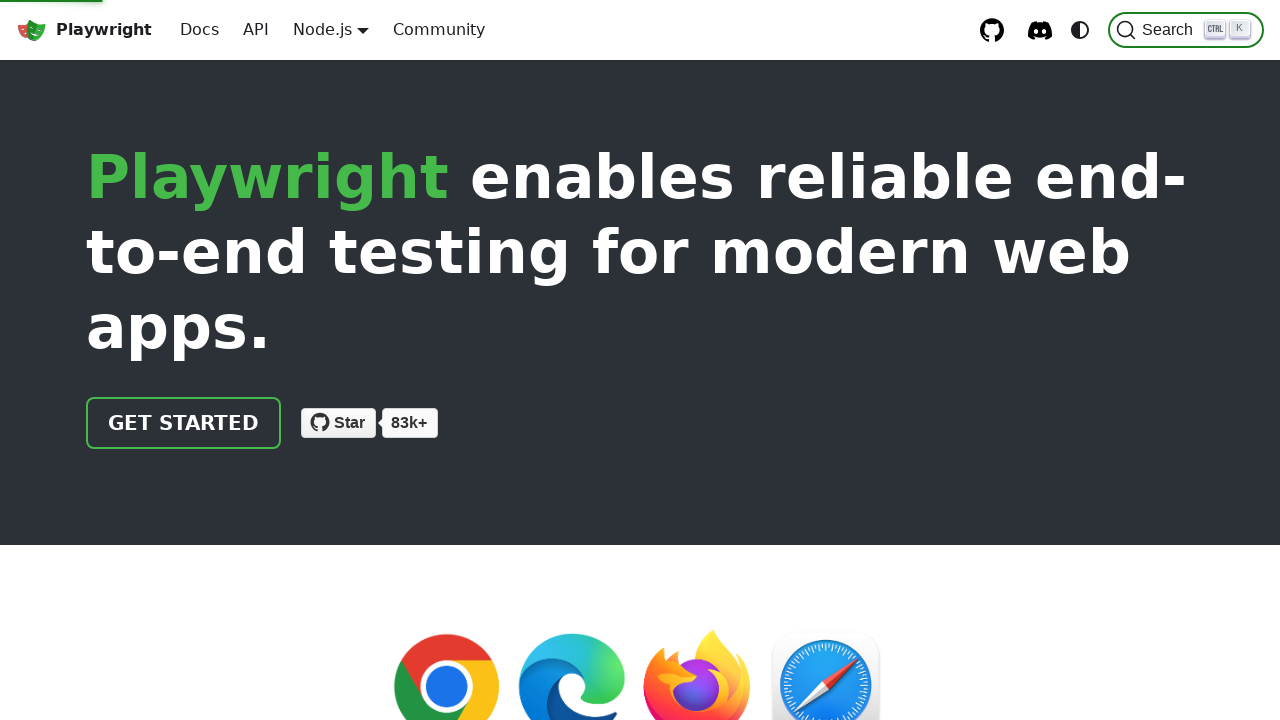

Navigated to the locators documentation page
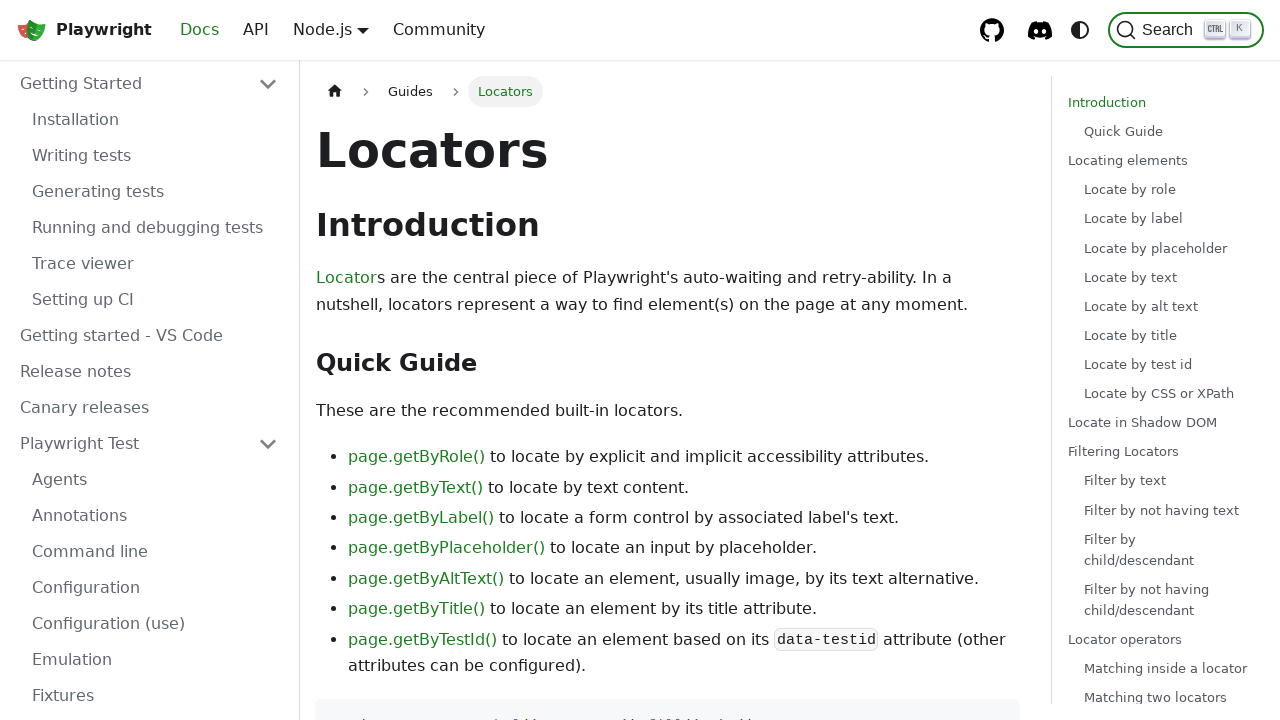

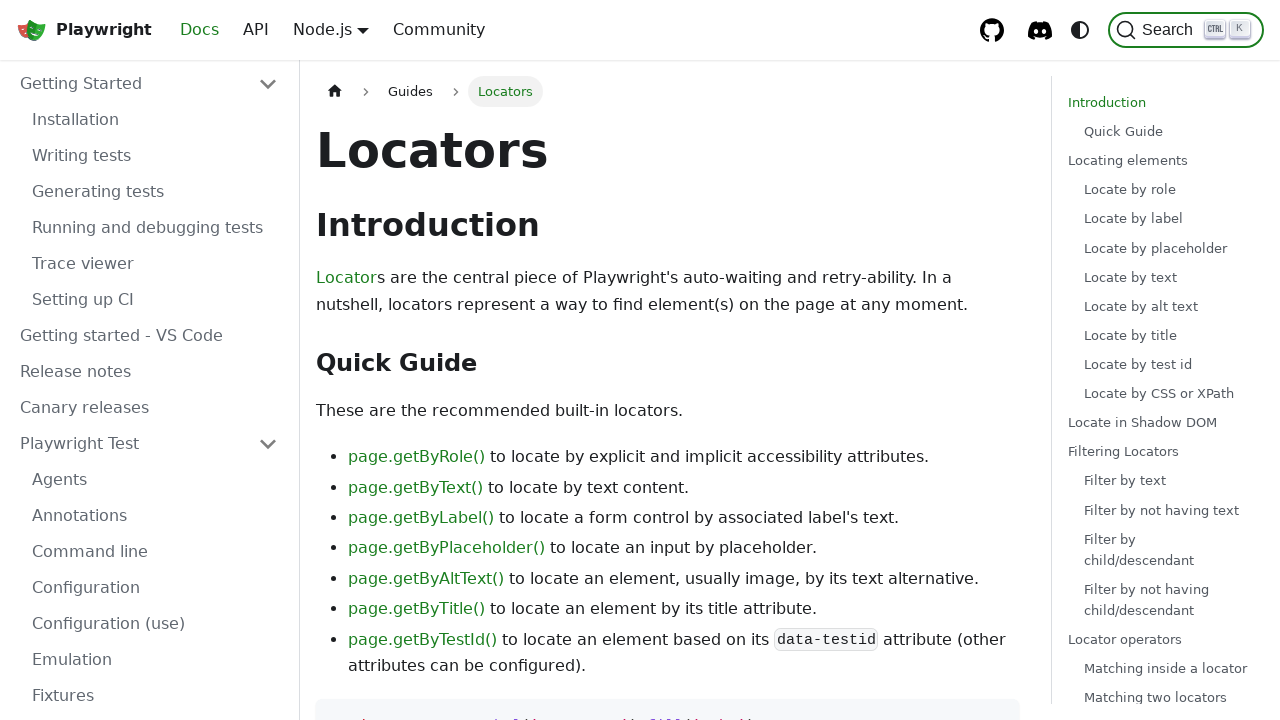